Tests shopping cart functionality by navigating to shop page, adding Funny Cow (5 times) and Fluffy Bunny (10 times) to cart, then navigating to cart to verify items are present.

Starting URL: http://jupiter.cloud.planittesting.com

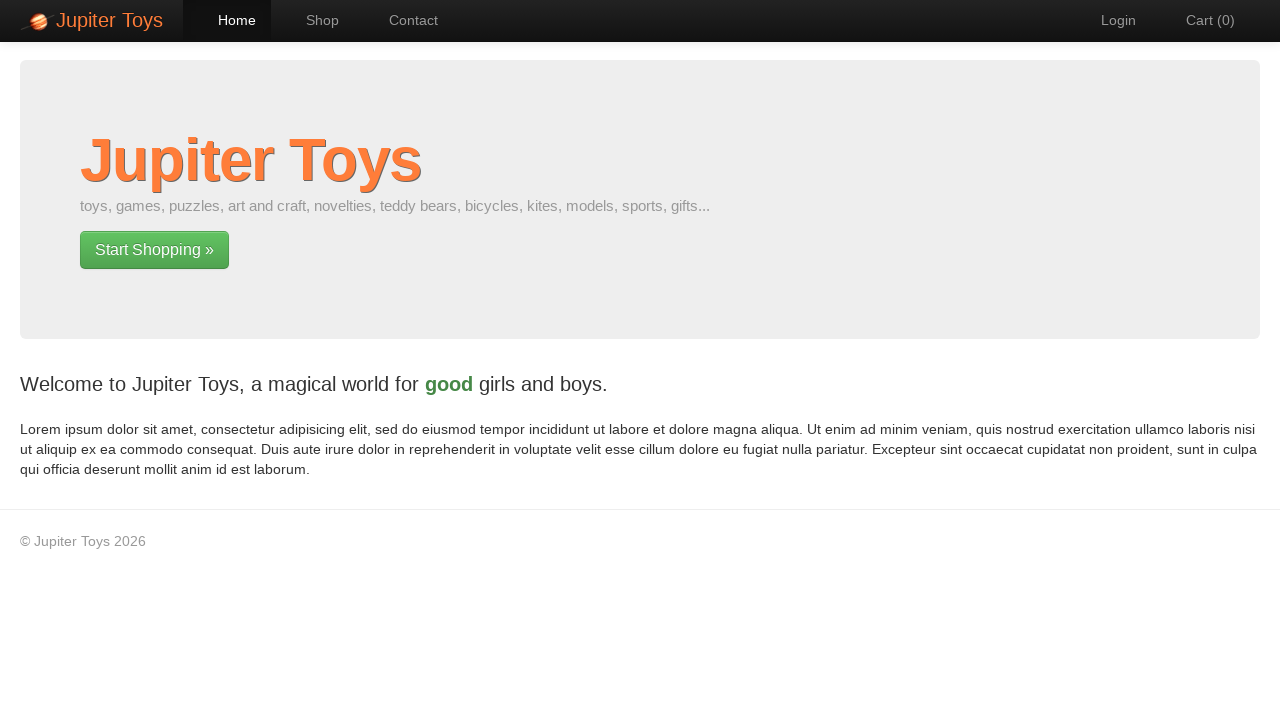

Clicked on Shop navigation link at (312, 20) on #nav-shop
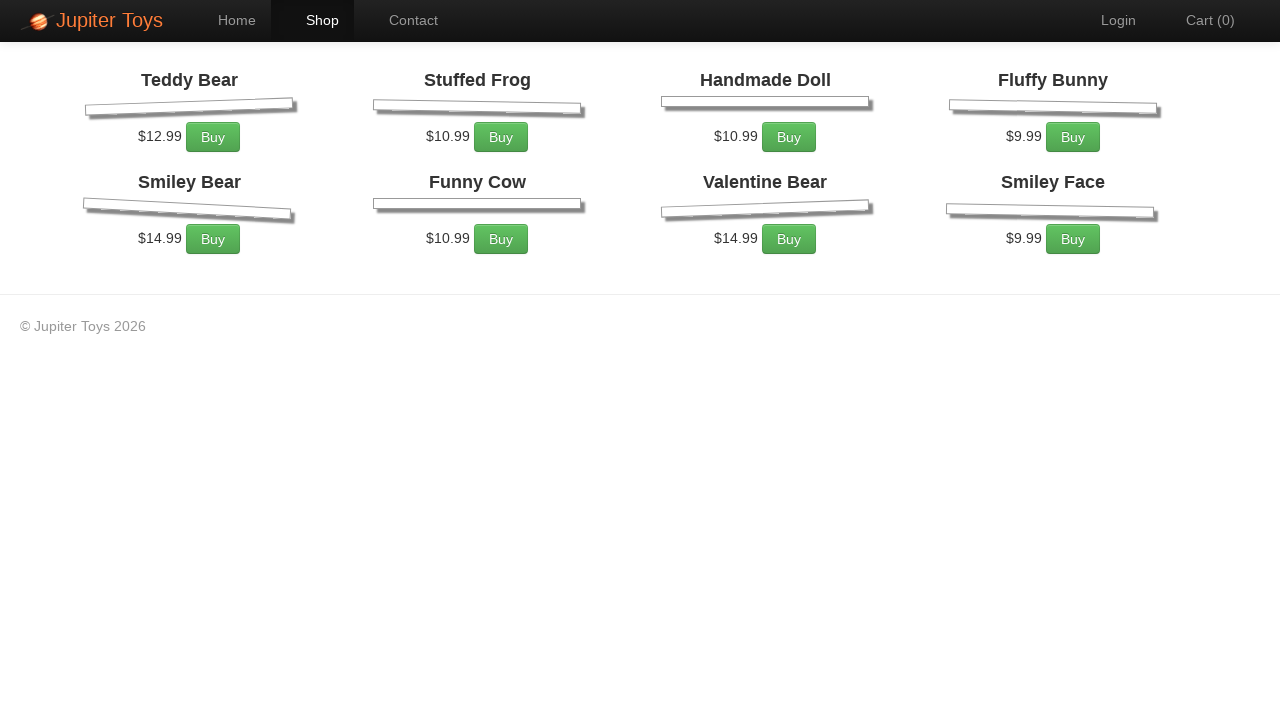

Products loaded on shop page
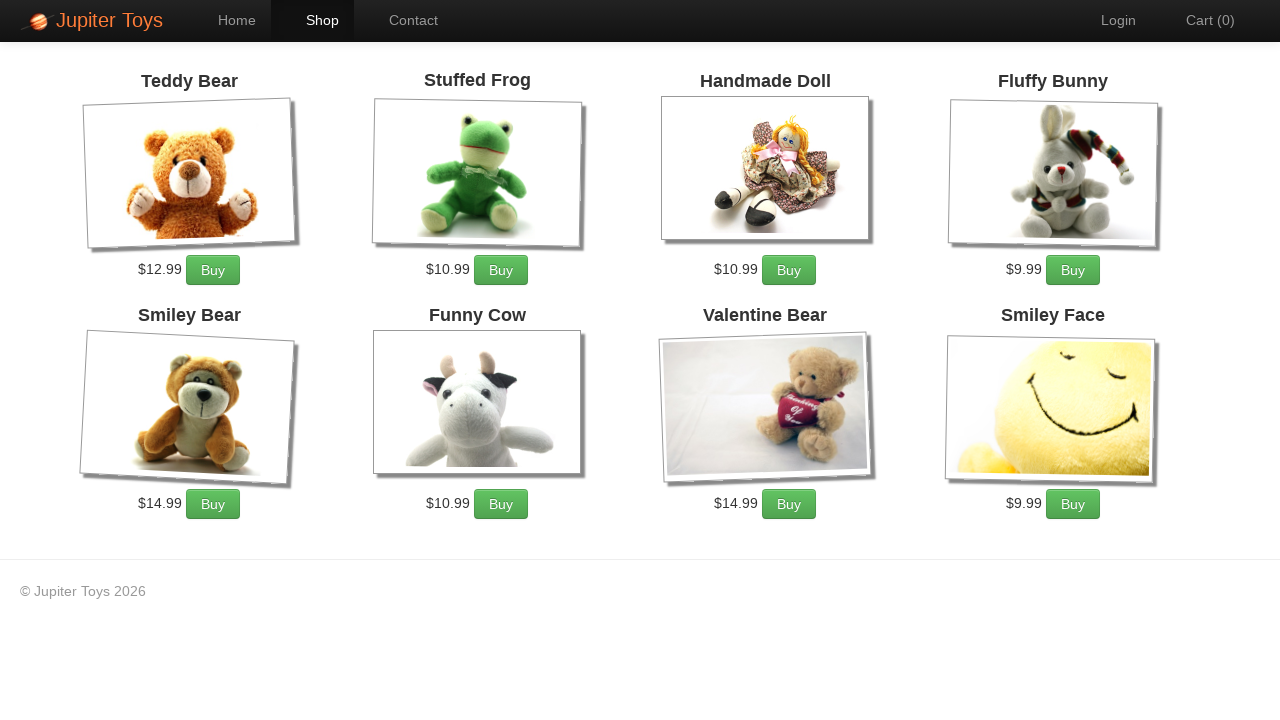

Added Funny Cow to cart (quantity: 1/5) at (501, 504) on xpath=//li[6]//a[@class='btn btn-success']
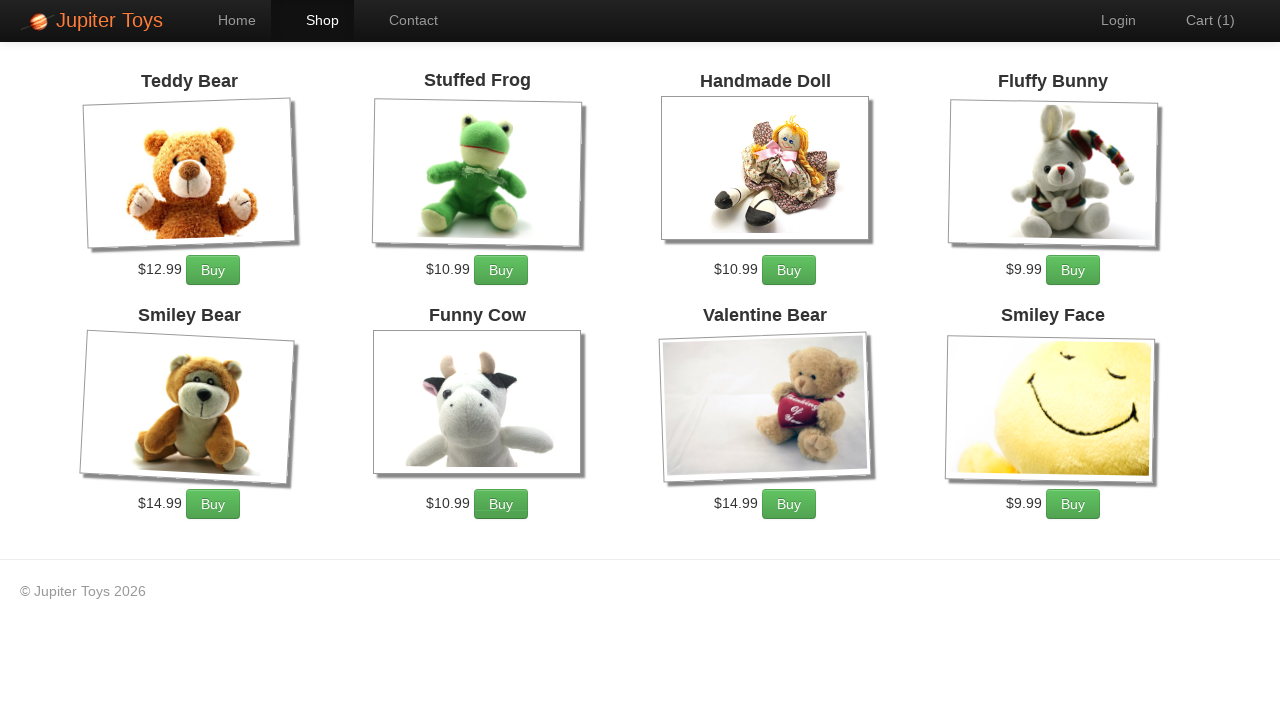

Added Funny Cow to cart (quantity: 2/5) at (501, 504) on xpath=//li[6]//a[@class='btn btn-success']
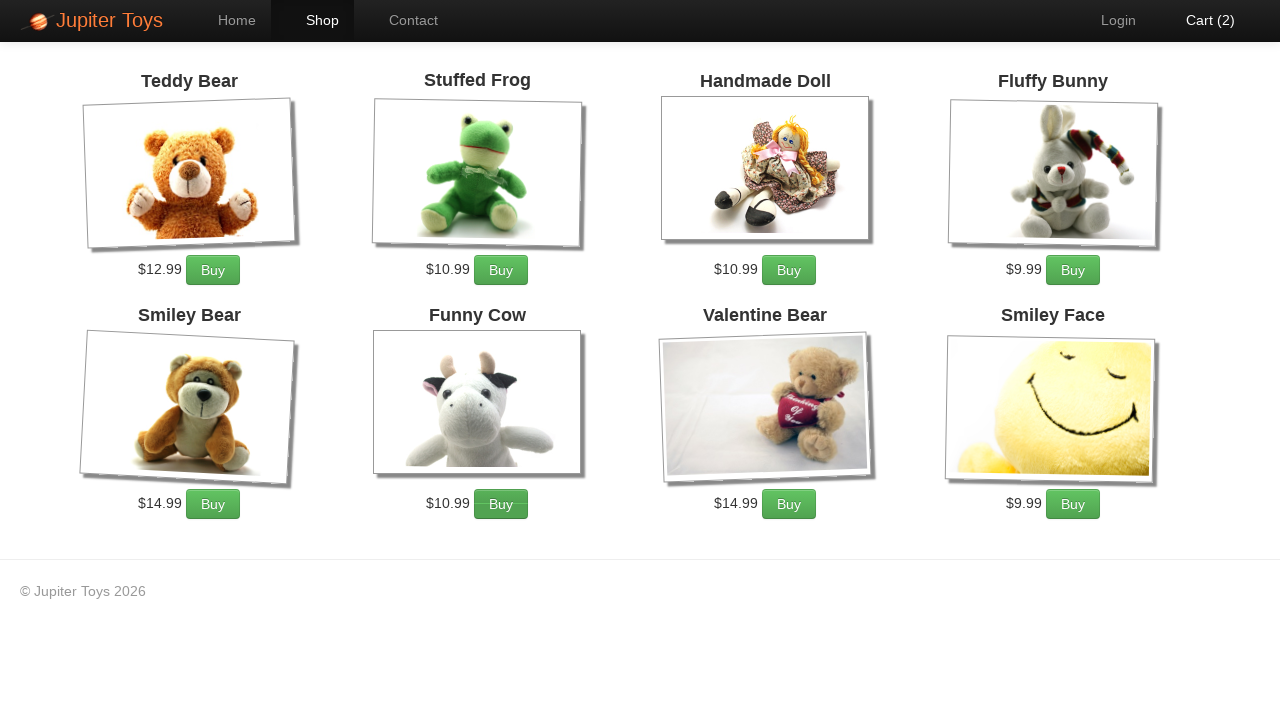

Added Funny Cow to cart (quantity: 3/5) at (501, 504) on xpath=//li[6]//a[@class='btn btn-success']
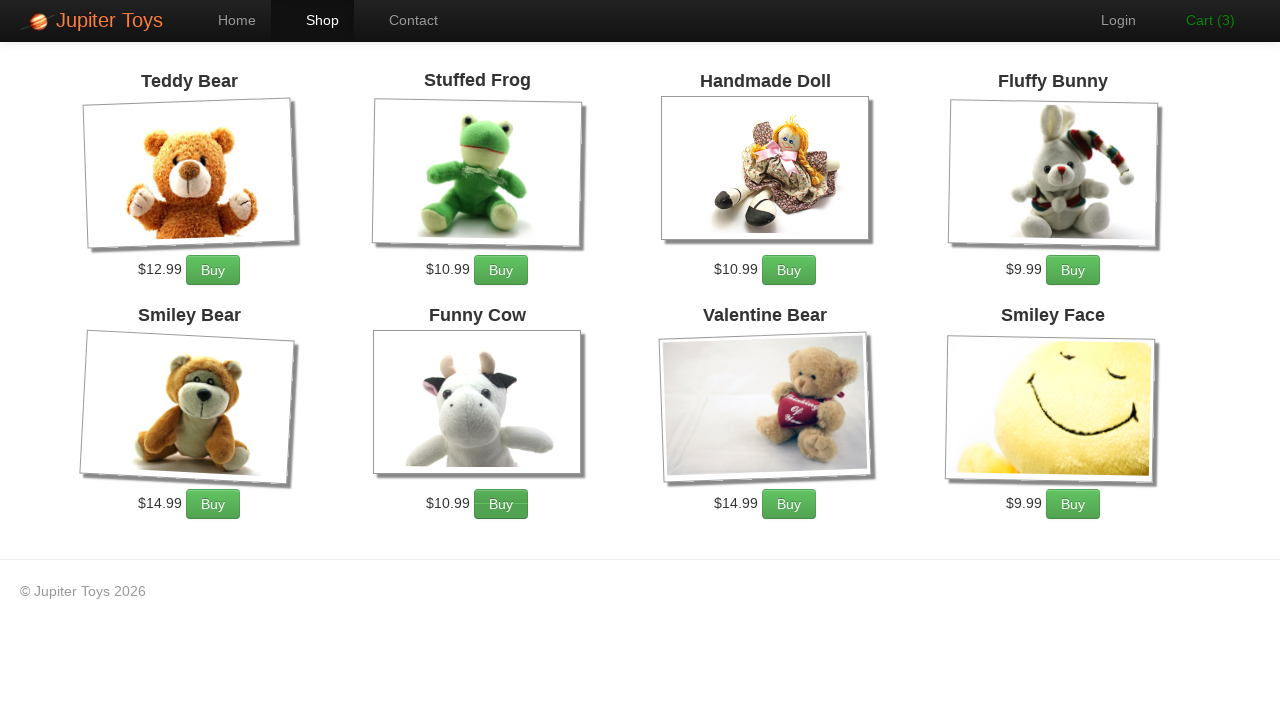

Added Funny Cow to cart (quantity: 4/5) at (501, 504) on xpath=//li[6]//a[@class='btn btn-success']
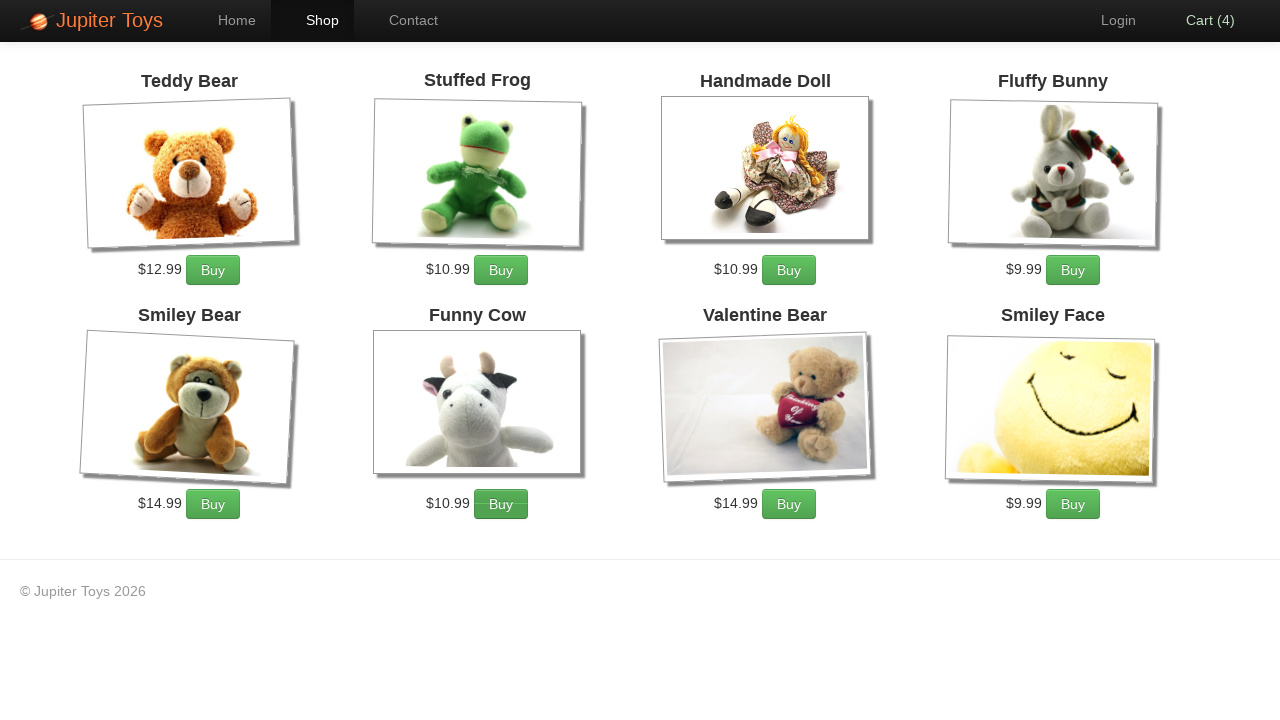

Added Funny Cow to cart (quantity: 5/5) at (501, 504) on xpath=//li[6]//a[@class='btn btn-success']
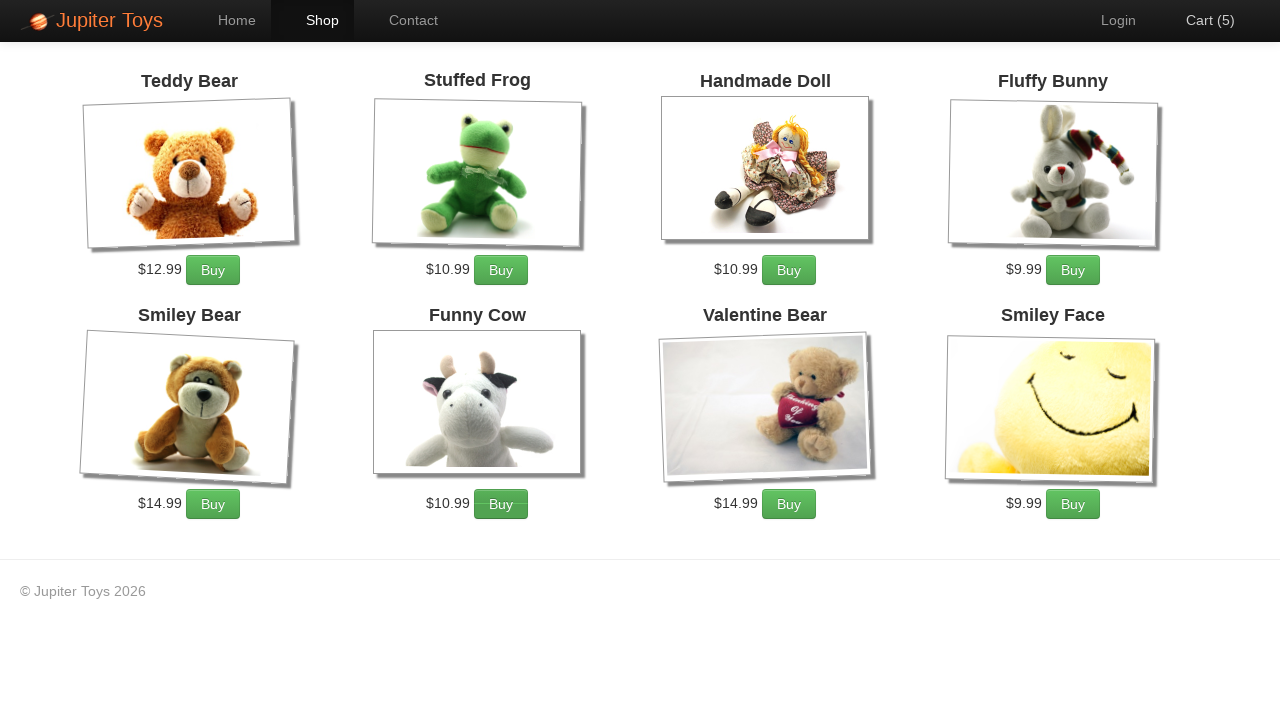

Added Fluffy Bunny to cart (quantity: 1/10) at (1073, 270) on xpath=//li[4]//a[@class='btn btn-success']
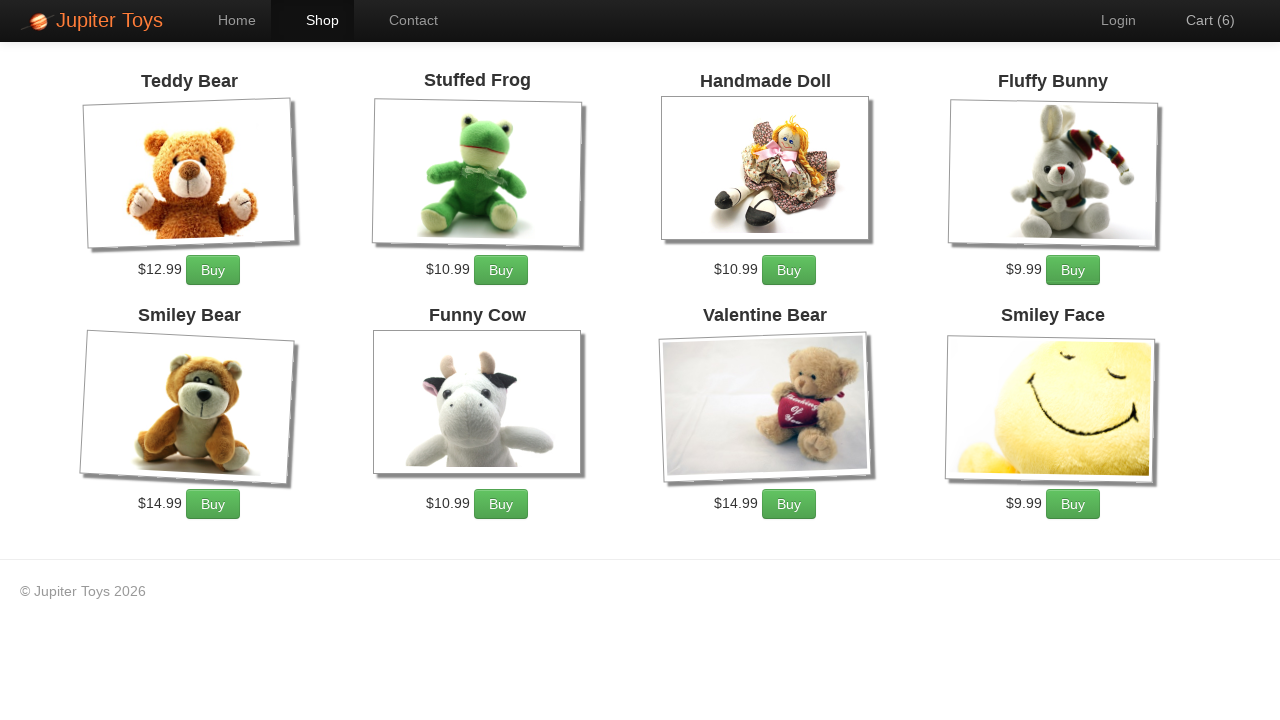

Added Fluffy Bunny to cart (quantity: 2/10) at (1073, 270) on xpath=//li[4]//a[@class='btn btn-success']
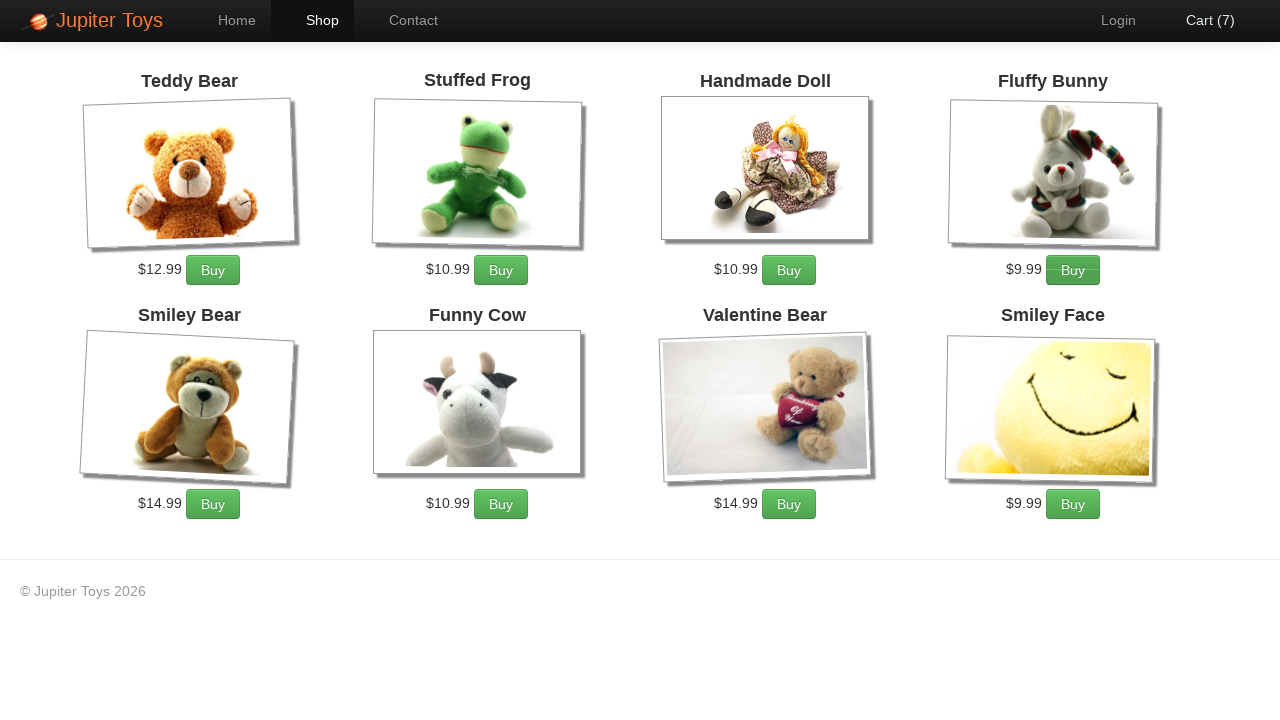

Added Fluffy Bunny to cart (quantity: 3/10) at (1073, 270) on xpath=//li[4]//a[@class='btn btn-success']
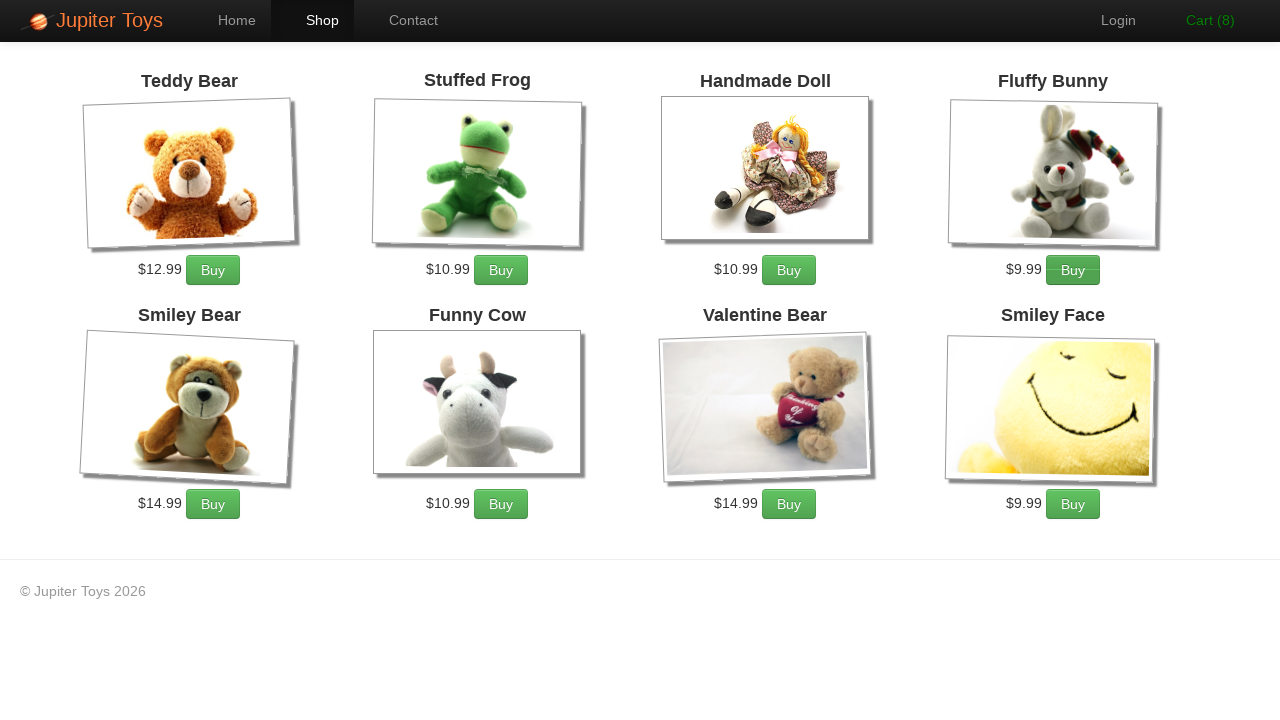

Added Fluffy Bunny to cart (quantity: 4/10) at (1073, 270) on xpath=//li[4]//a[@class='btn btn-success']
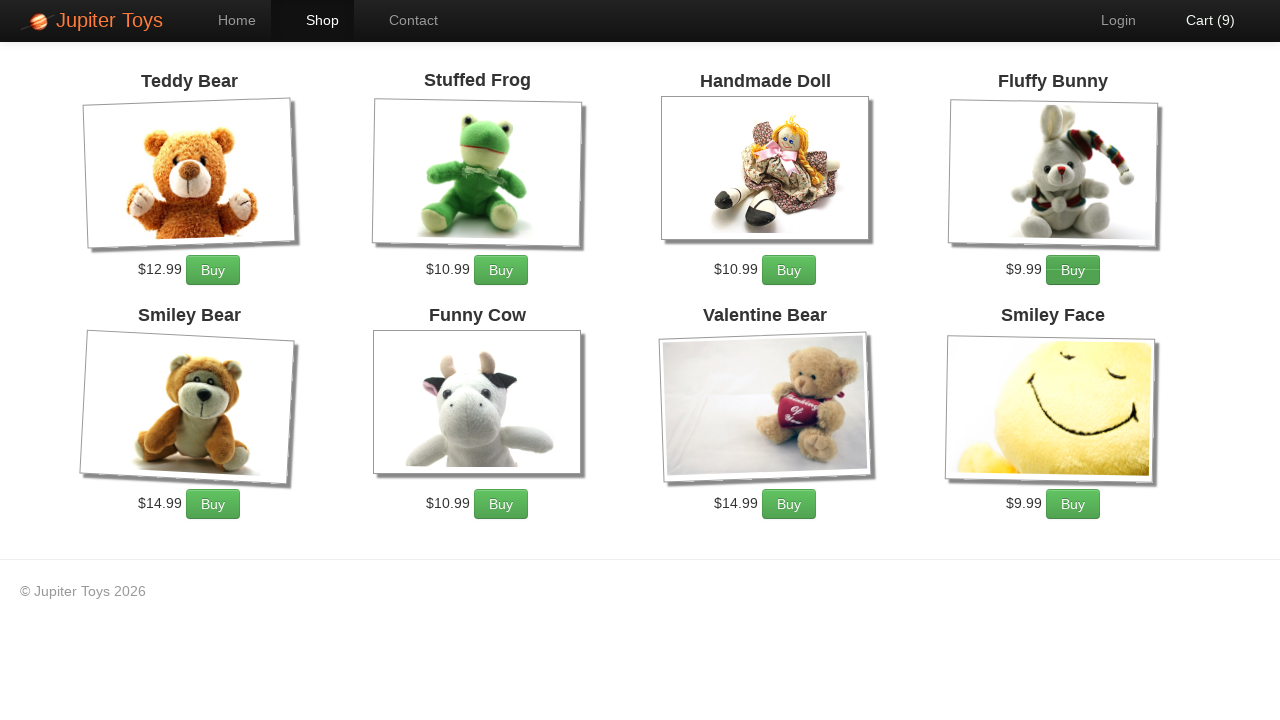

Added Fluffy Bunny to cart (quantity: 5/10) at (1073, 270) on xpath=//li[4]//a[@class='btn btn-success']
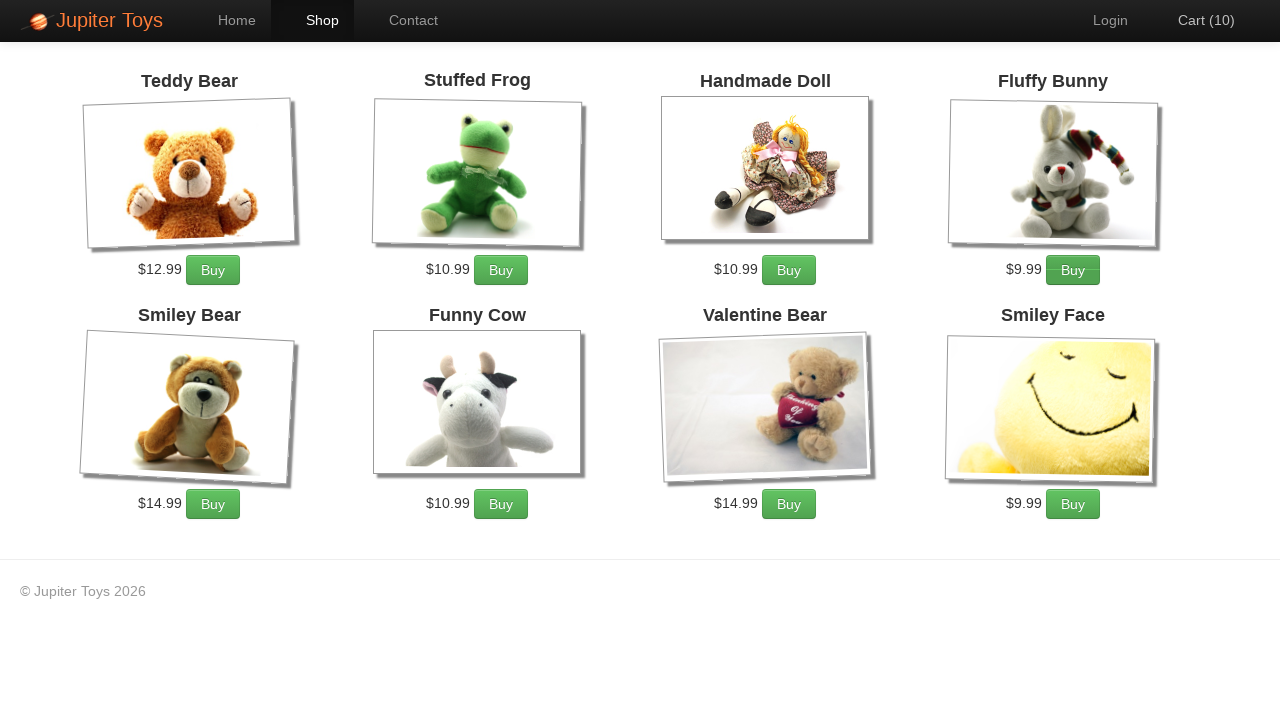

Added Fluffy Bunny to cart (quantity: 6/10) at (1073, 270) on xpath=//li[4]//a[@class='btn btn-success']
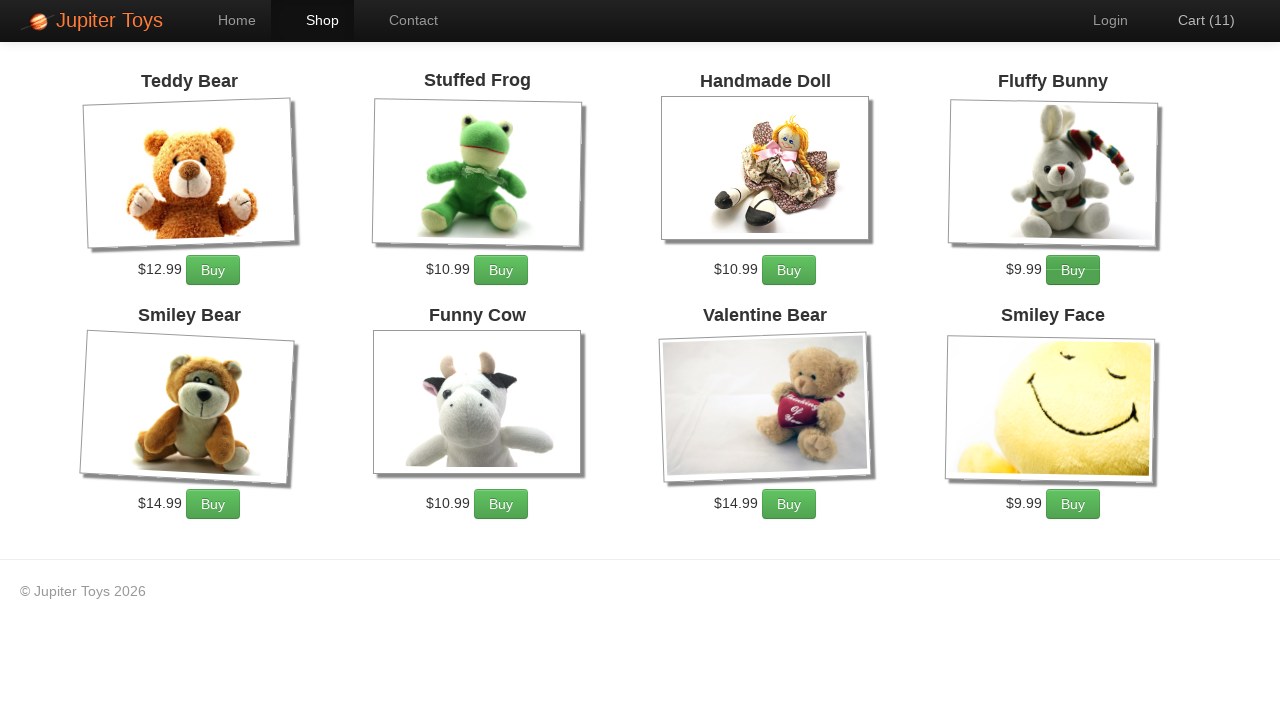

Added Fluffy Bunny to cart (quantity: 7/10) at (1073, 270) on xpath=//li[4]//a[@class='btn btn-success']
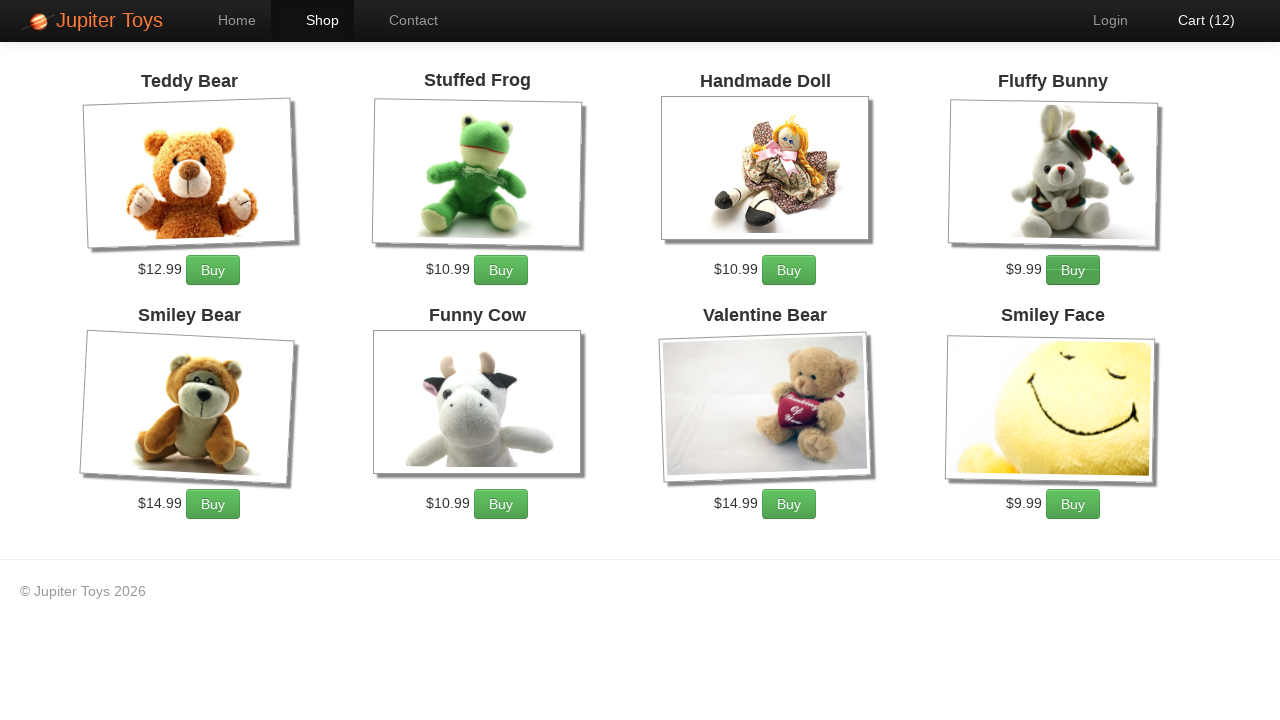

Added Fluffy Bunny to cart (quantity: 8/10) at (1073, 270) on xpath=//li[4]//a[@class='btn btn-success']
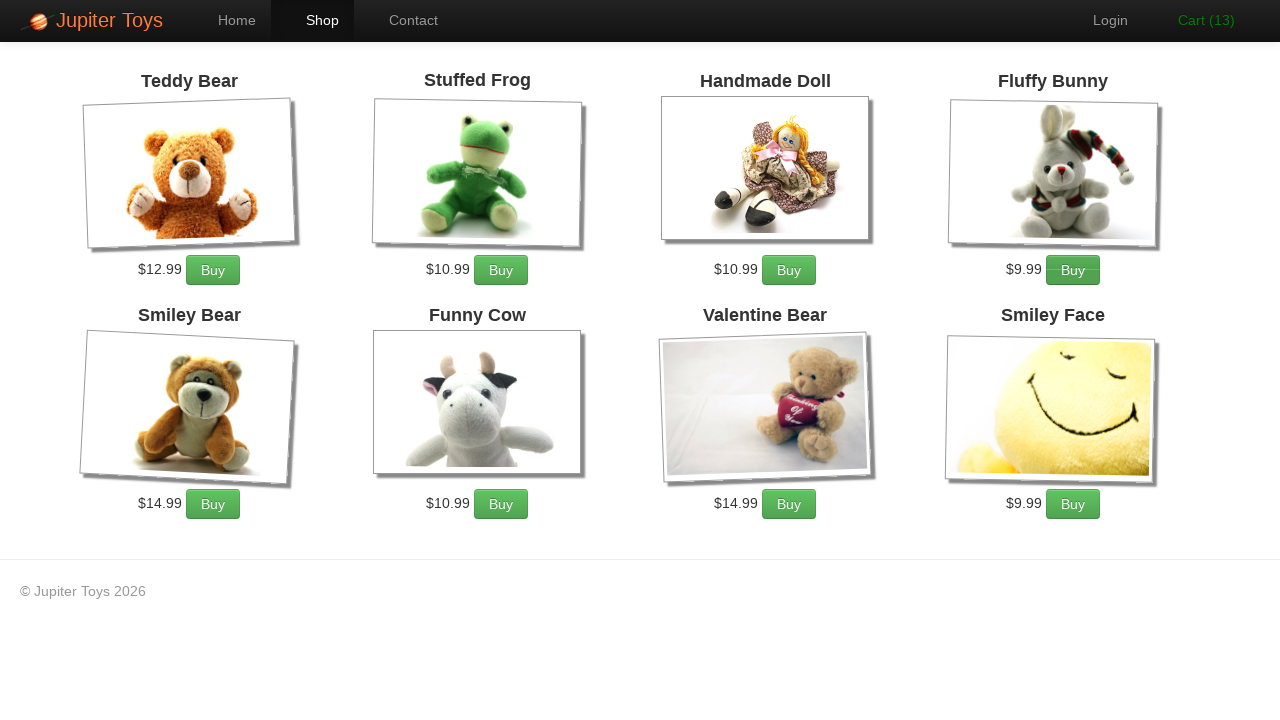

Added Fluffy Bunny to cart (quantity: 9/10) at (1073, 270) on xpath=//li[4]//a[@class='btn btn-success']
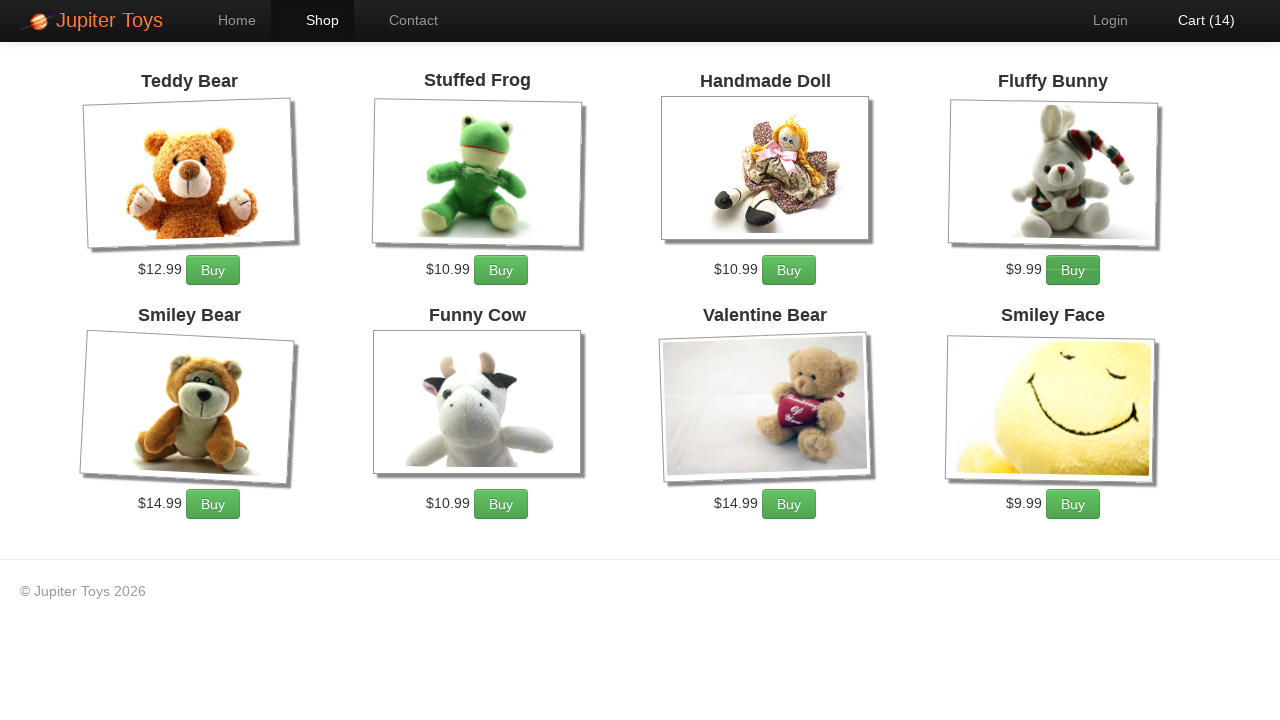

Added Fluffy Bunny to cart (quantity: 10/10) at (1073, 270) on xpath=//li[4]//a[@class='btn btn-success']
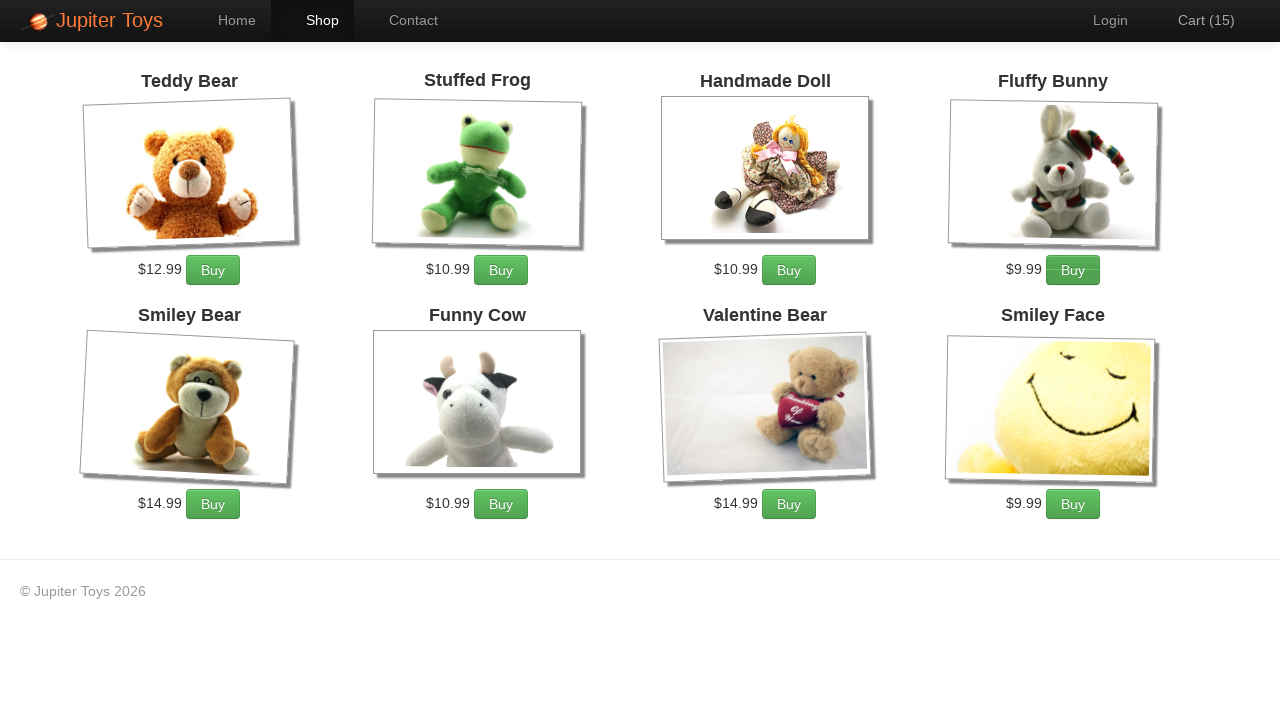

Clicked on Cart navigation link at (1196, 20) on #nav-cart
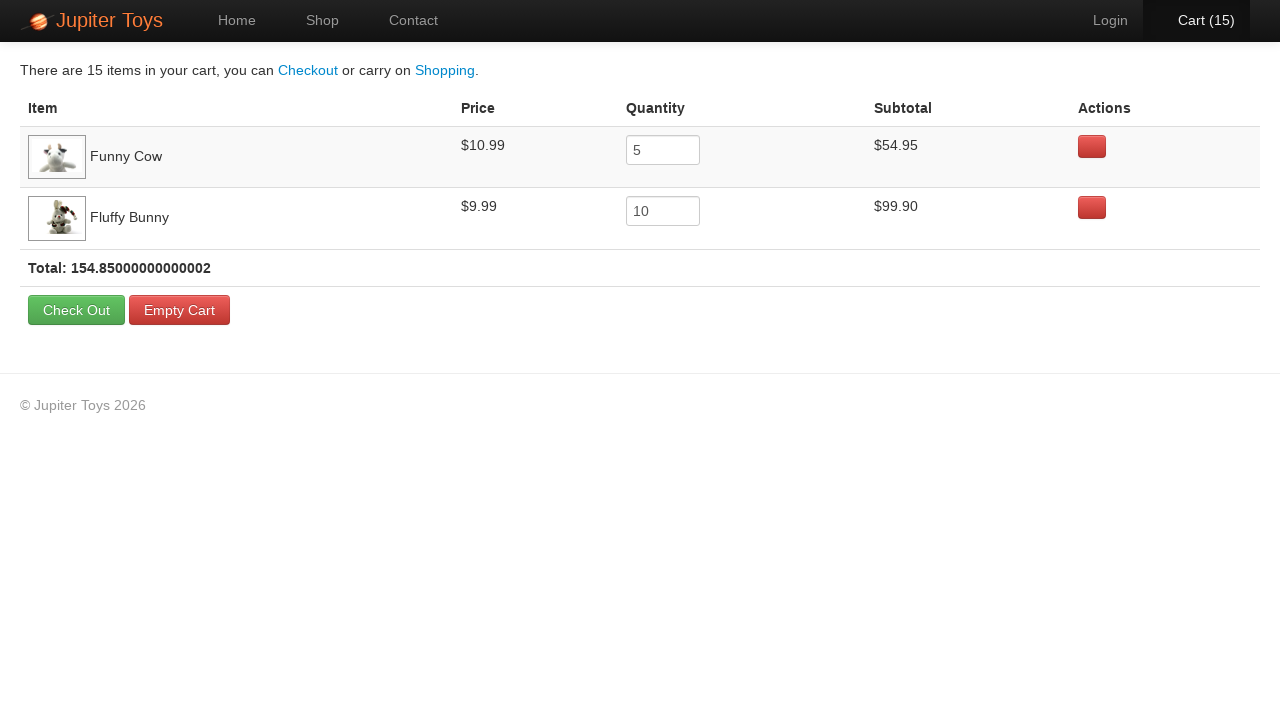

Cart message element loaded
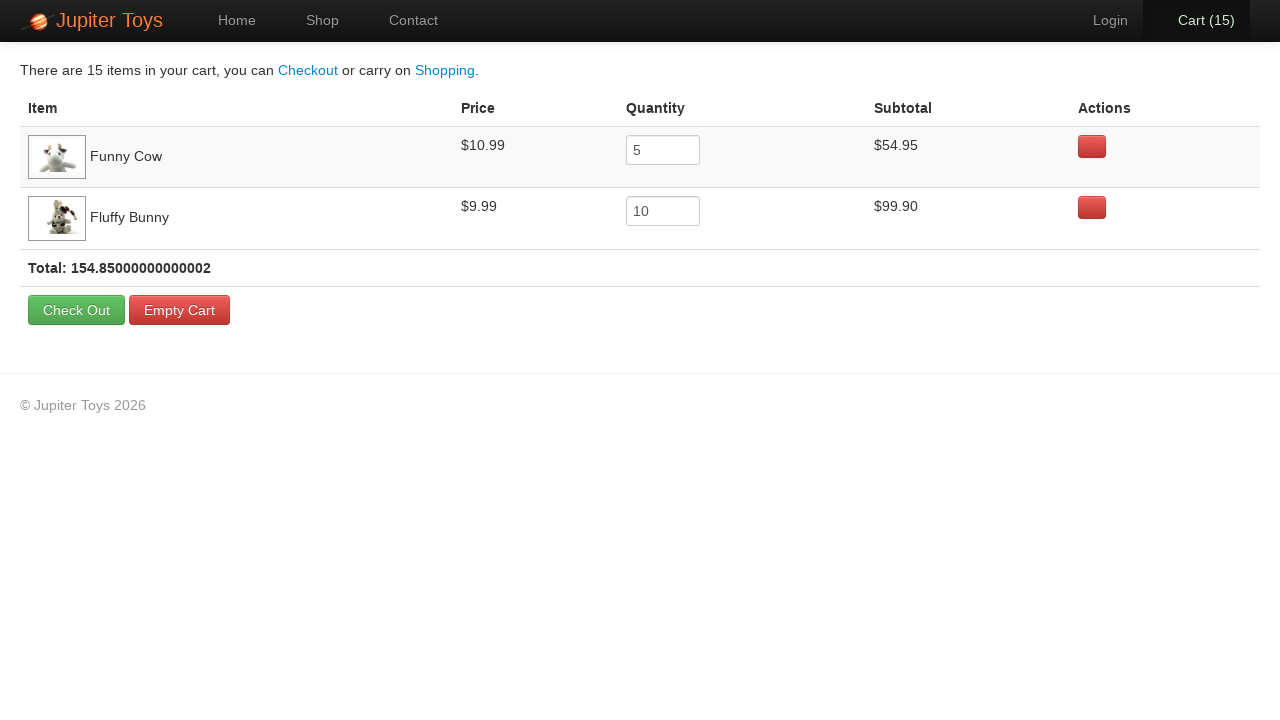

Cart items table loaded and verified
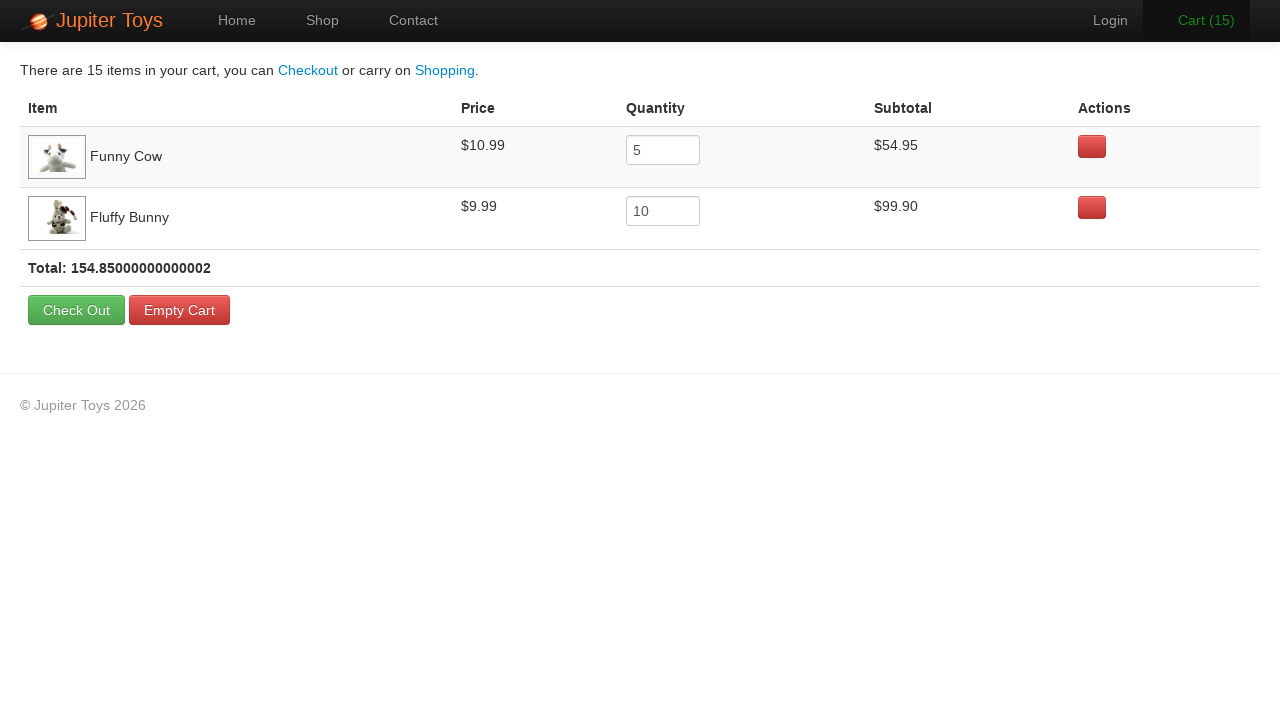

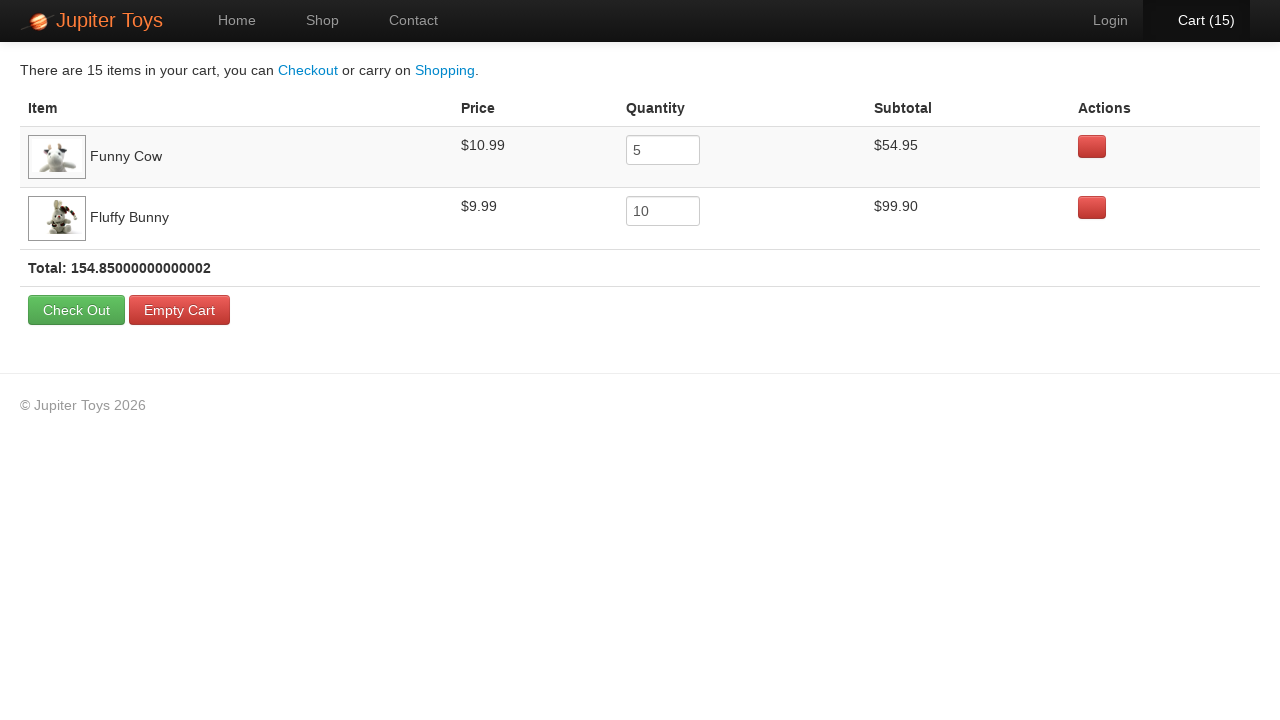